Tests that whitespace is trimmed from edited todo text

Starting URL: https://demo.playwright.dev/todomvc

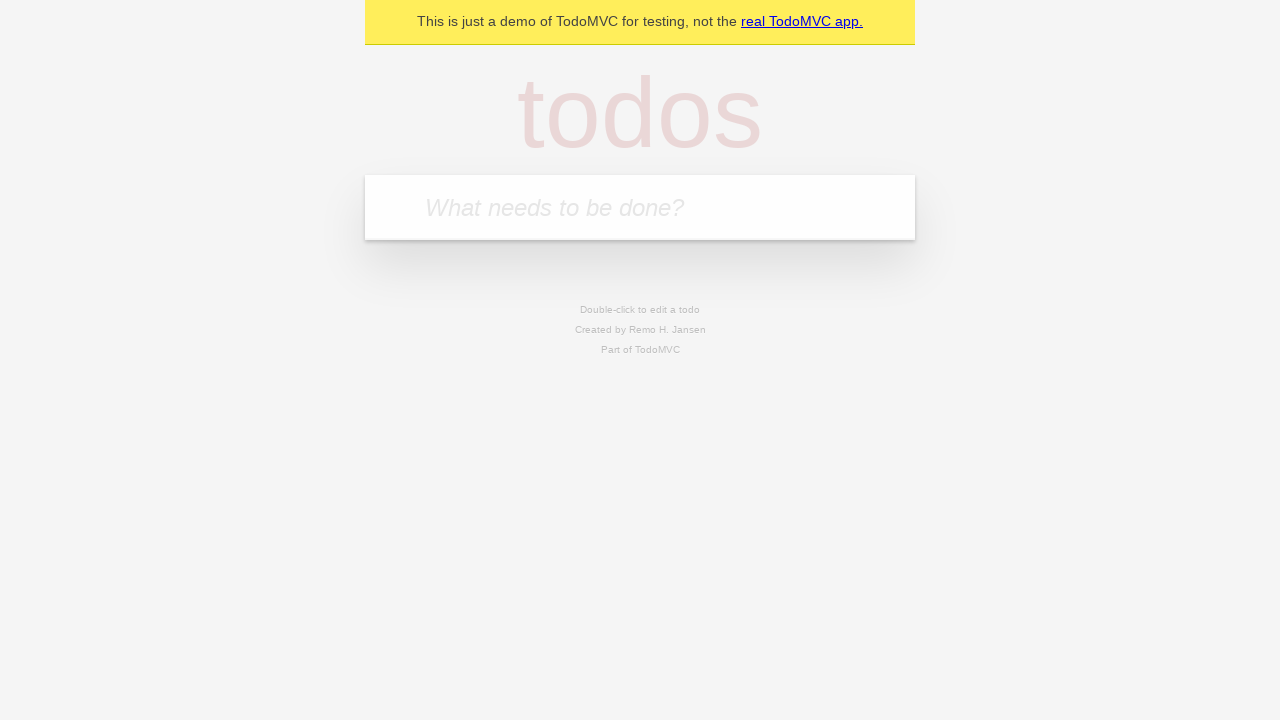

Filled todo input with 'buy some cheese' on internal:attr=[placeholder="What needs to be done?"i]
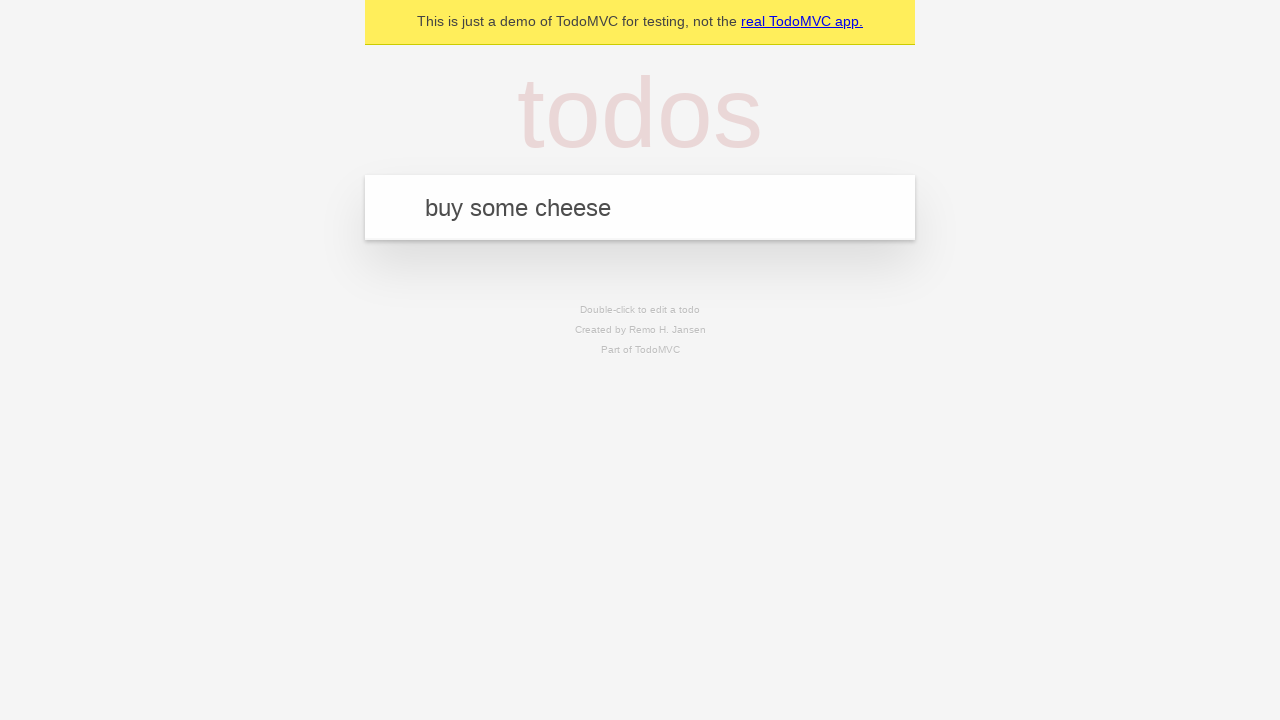

Pressed Enter to create first todo item on internal:attr=[placeholder="What needs to be done?"i]
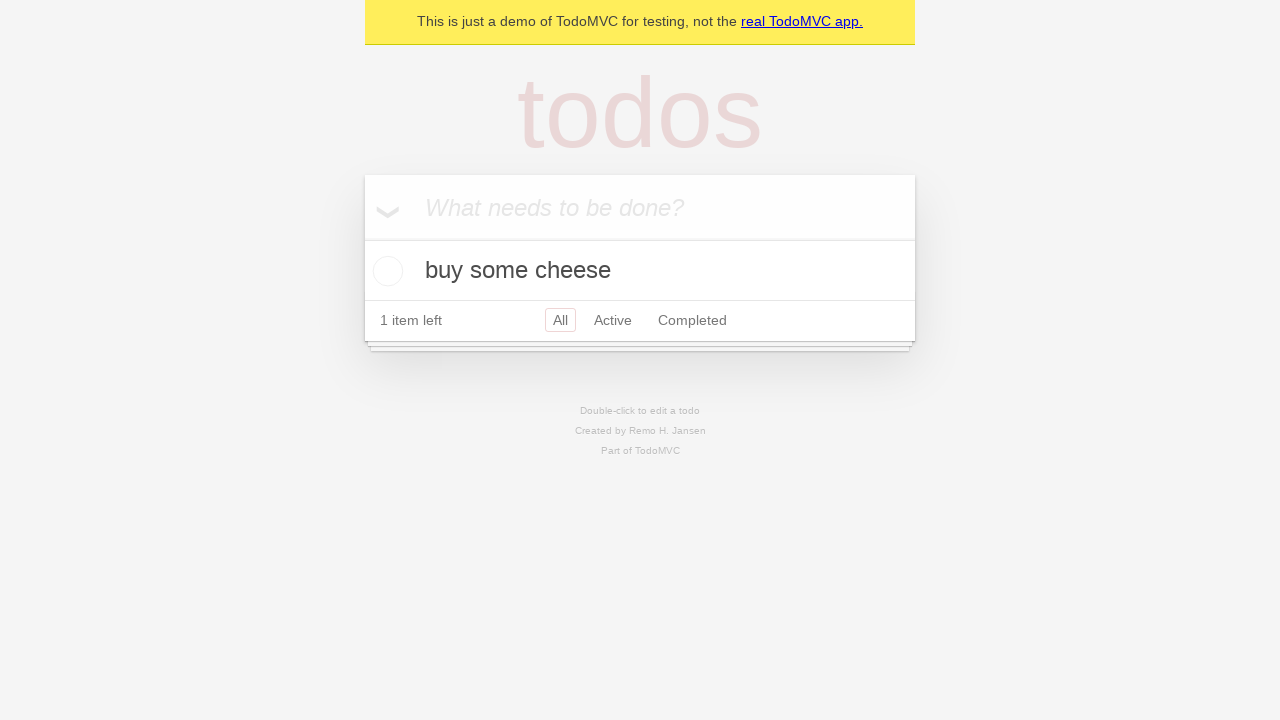

Filled todo input with 'feed the cat' on internal:attr=[placeholder="What needs to be done?"i]
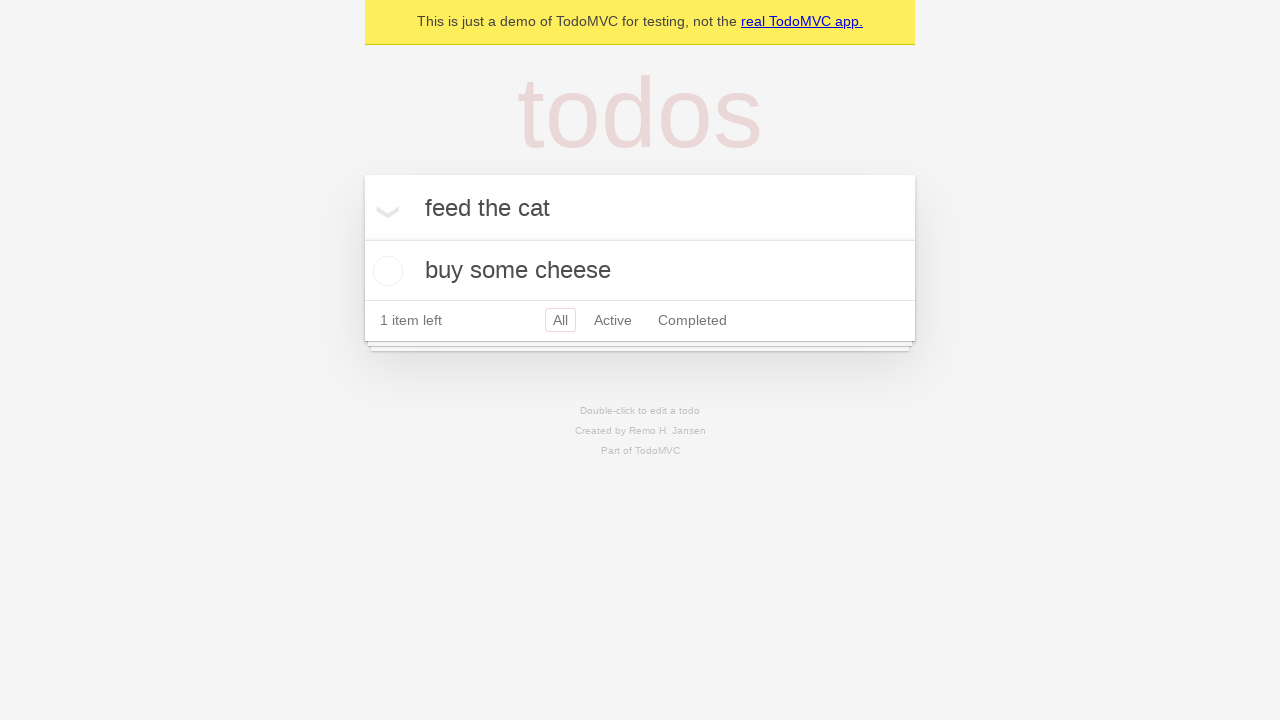

Pressed Enter to create second todo item on internal:attr=[placeholder="What needs to be done?"i]
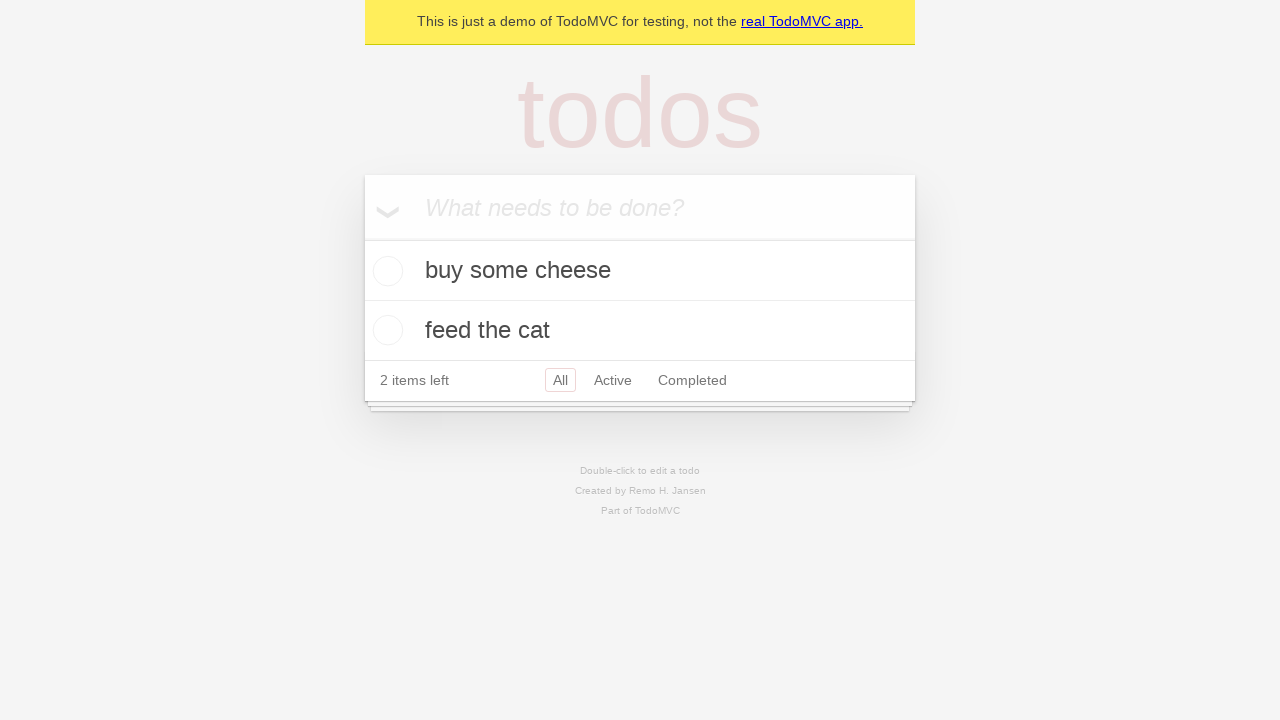

Filled todo input with 'book a doctors appointment' on internal:attr=[placeholder="What needs to be done?"i]
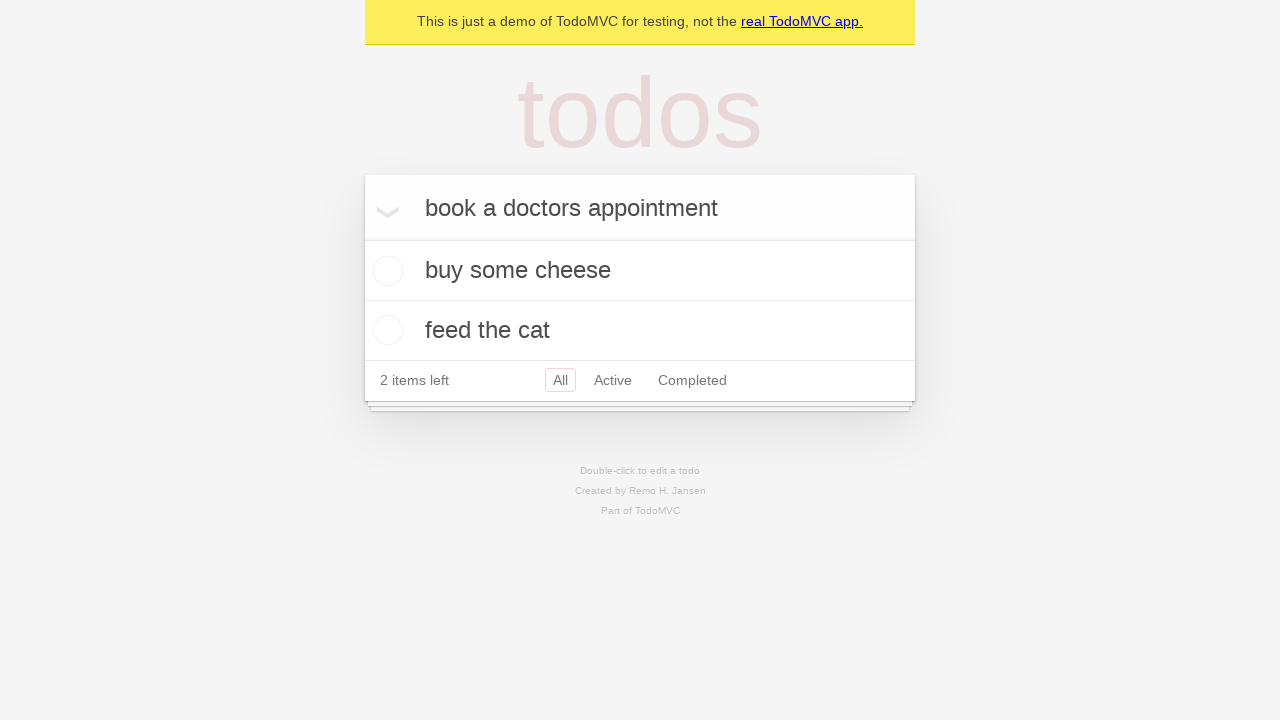

Pressed Enter to create third todo item on internal:attr=[placeholder="What needs to be done?"i]
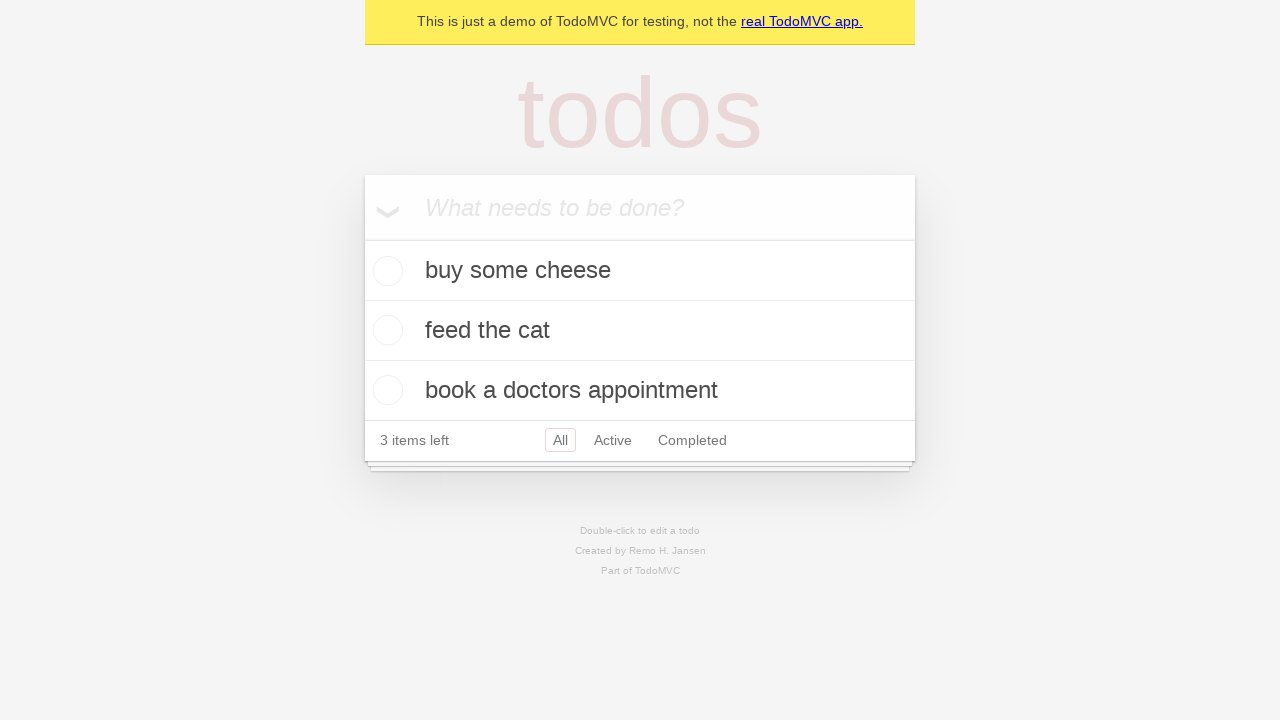

Double-clicked second todo item to enter edit mode at (640, 331) on internal:testid=[data-testid="todo-item"s] >> nth=1
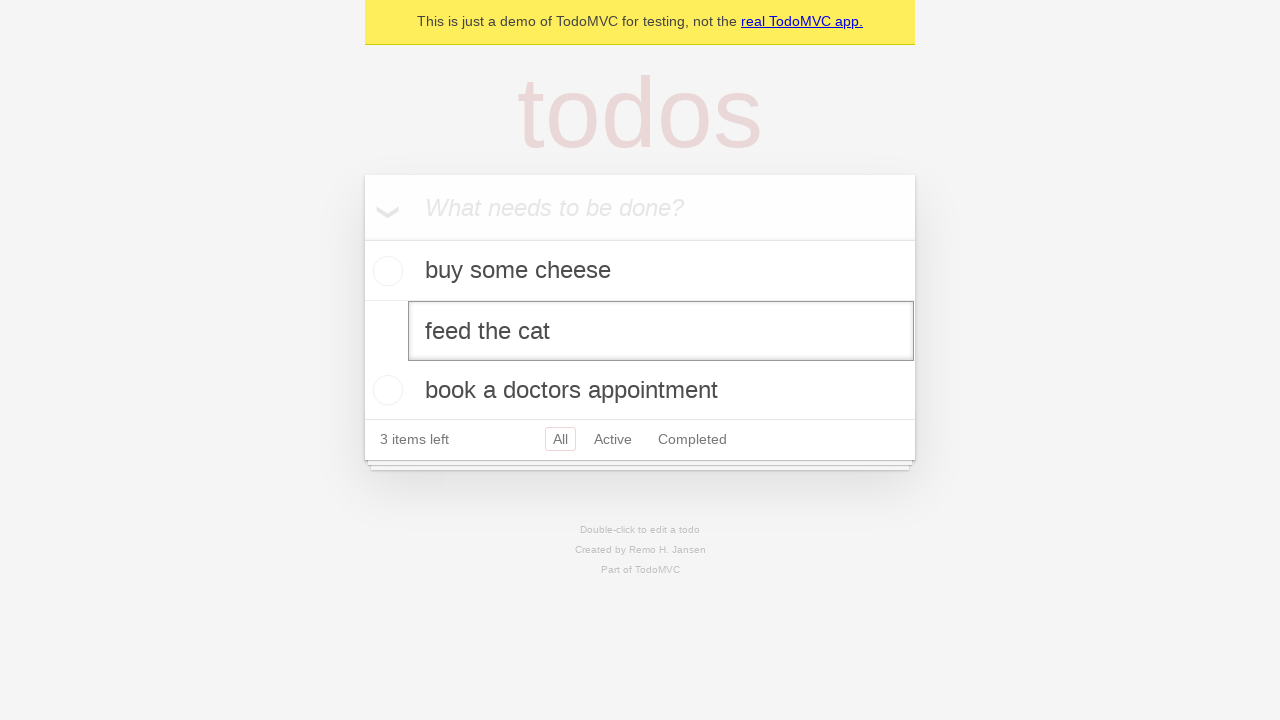

Filled edit textbox with '    buy some sausages    ' (with leading and trailing whitespace) on internal:testid=[data-testid="todo-item"s] >> nth=1 >> internal:role=textbox[nam
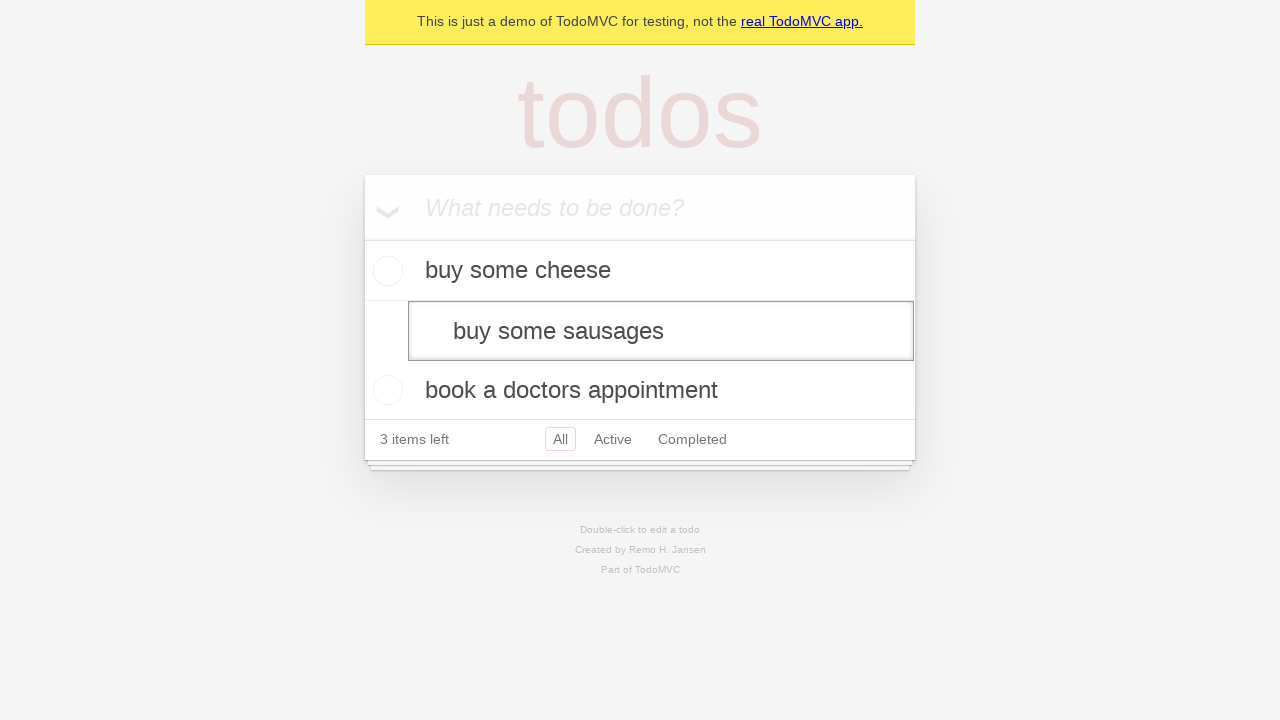

Pressed Enter to confirm edit, expecting whitespace to be trimmed on internal:testid=[data-testid="todo-item"s] >> nth=1 >> internal:role=textbox[nam
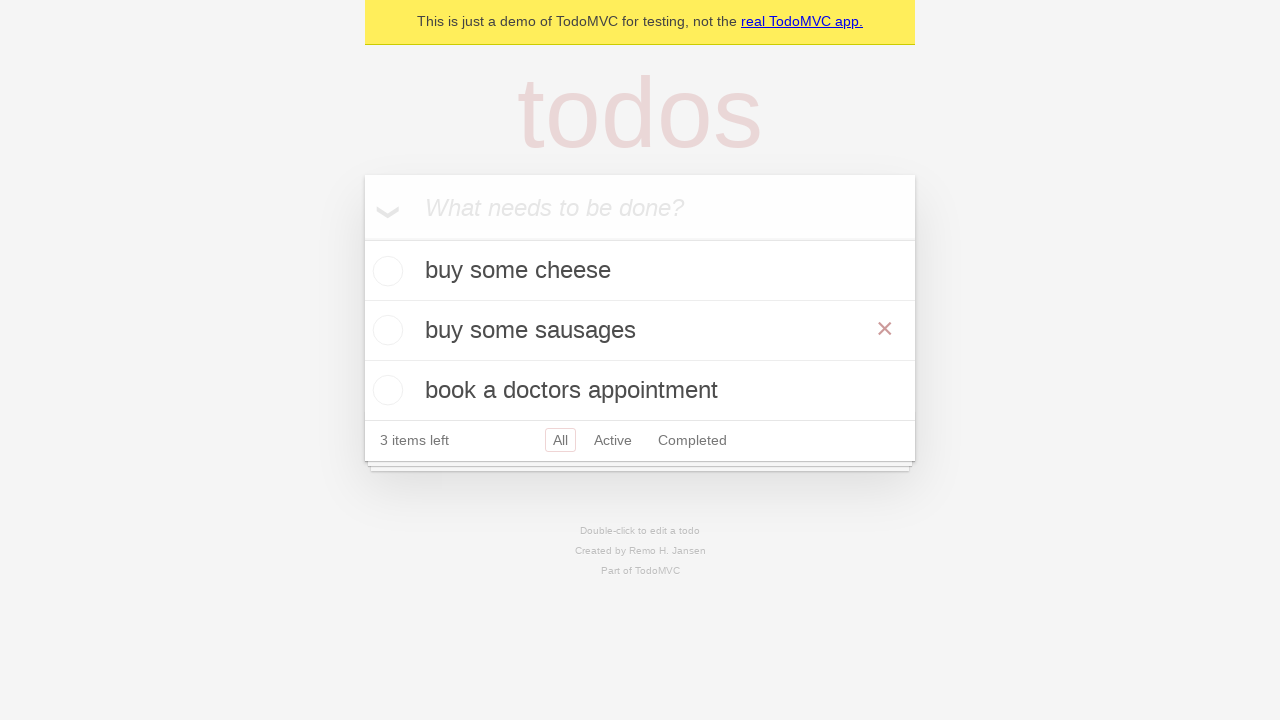

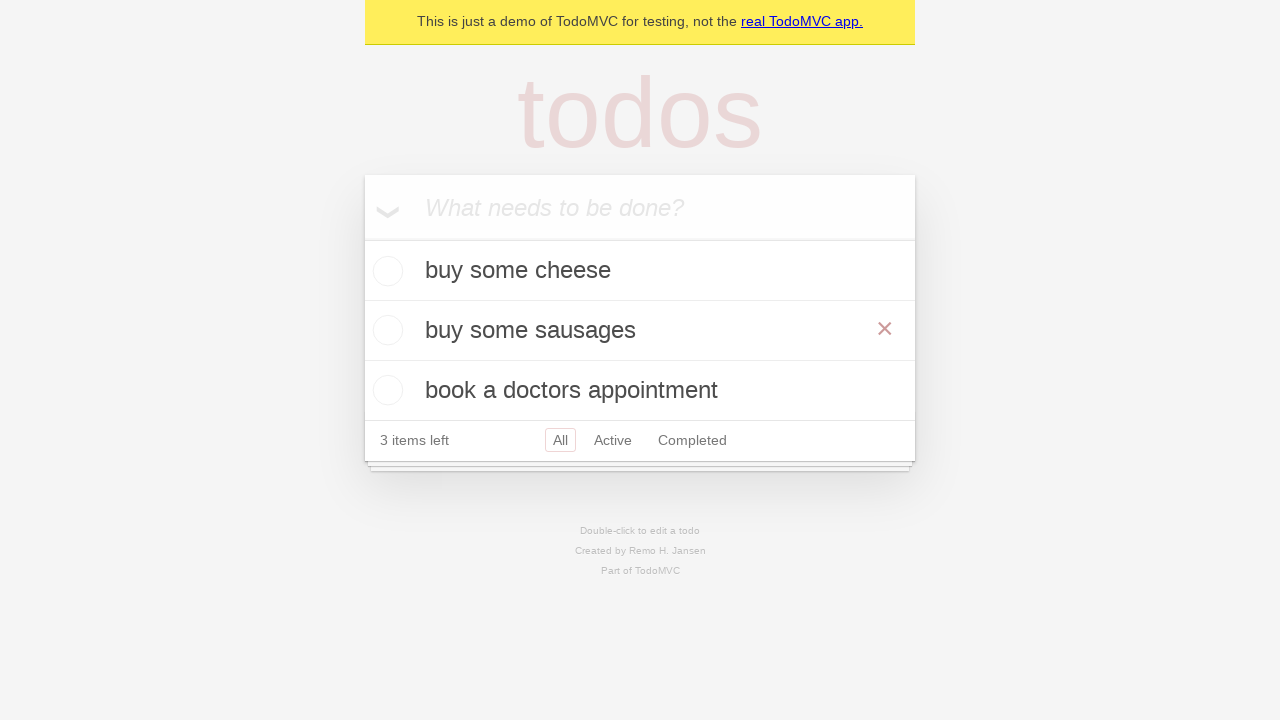